Tests JavaScript alert handling functionality by interacting with different types of alerts (basic alert, confirm dialog, and prompt dialog) on a demo page

Starting URL: https://www.hyrtutorials.com/p/alertsdemo.html

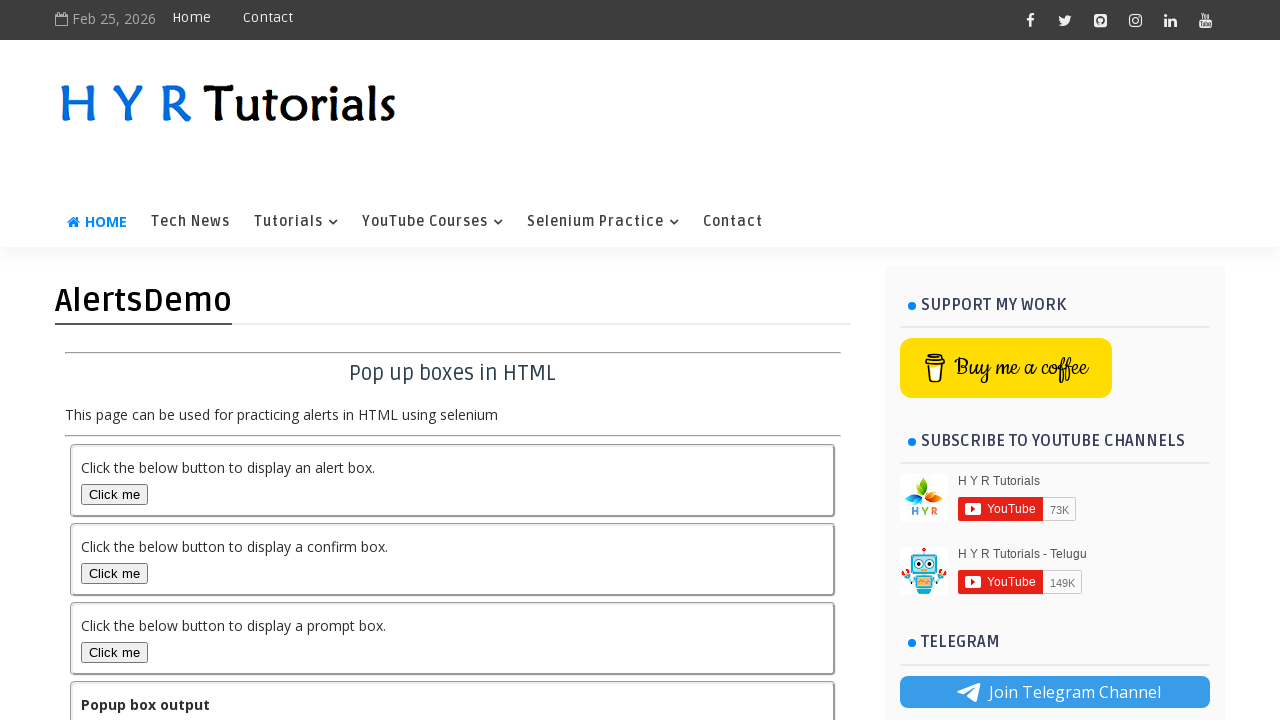

Clicked alert box button at (114, 494) on #alertBox
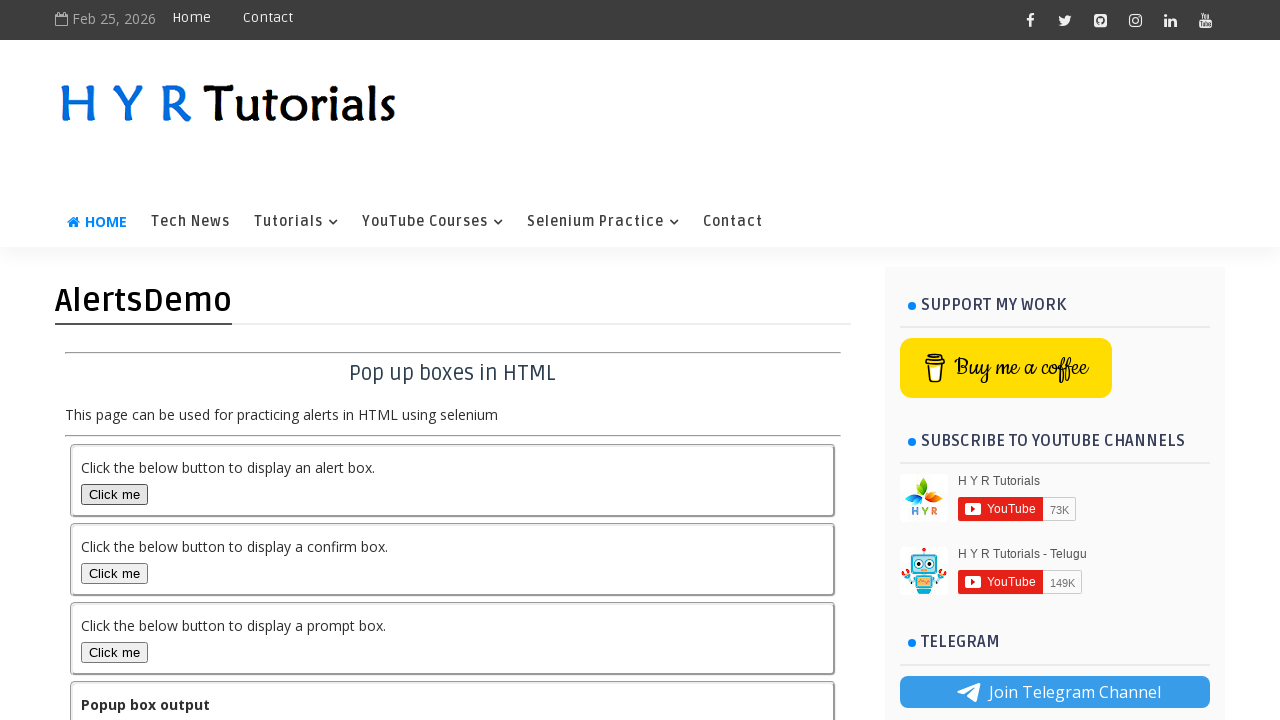

Set up dialog handler to accept basic alert
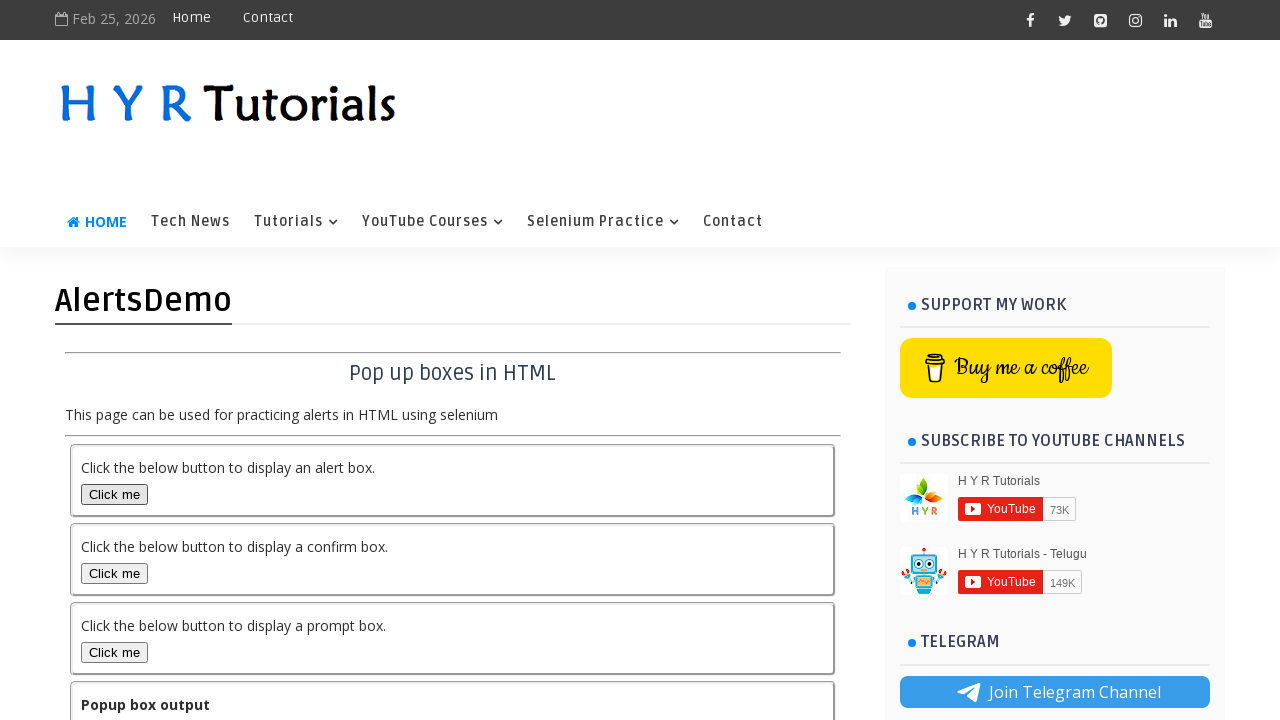

Waited for alert to be handled
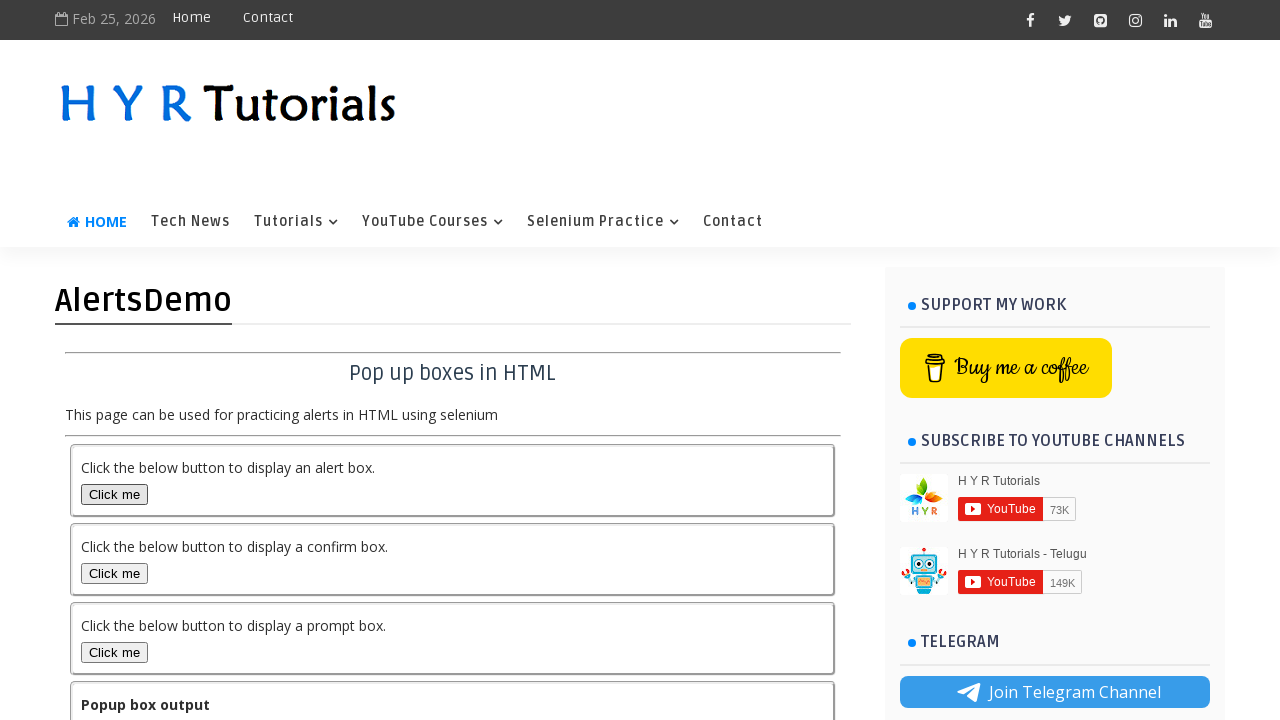

Clicked confirm box button at (114, 573) on #confirmBox
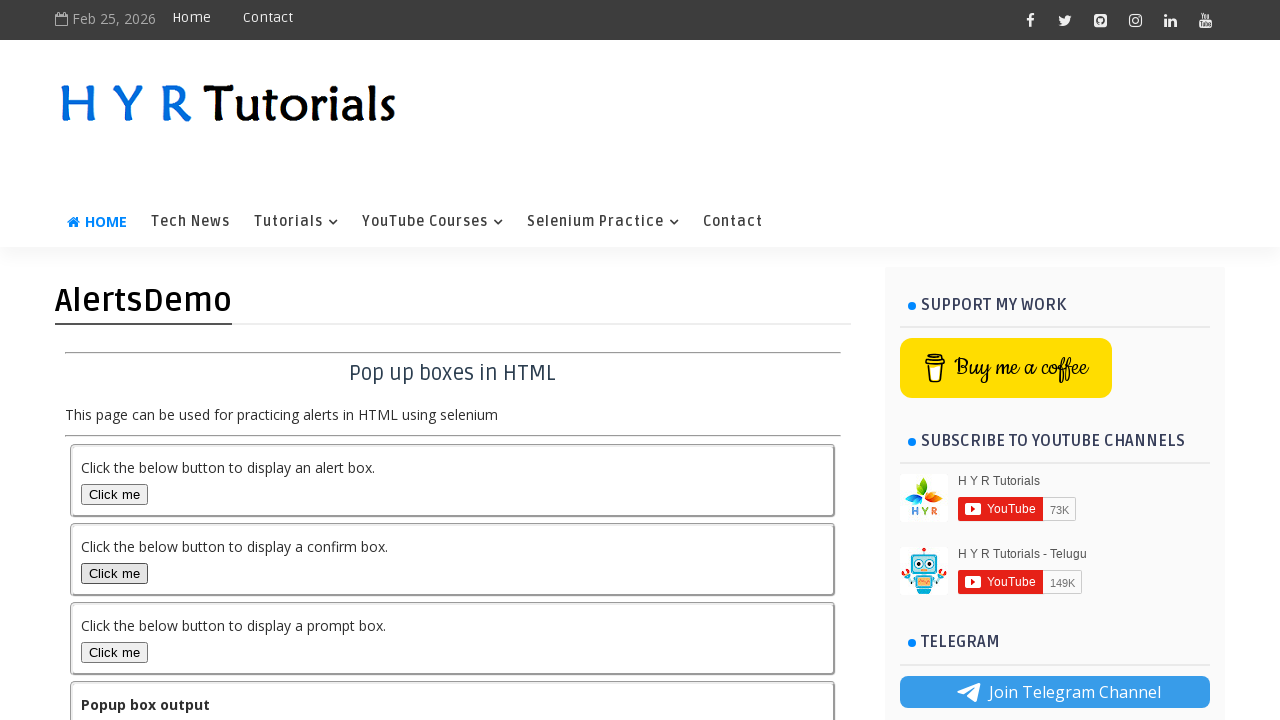

Set up dialog handler to dismiss confirm dialog
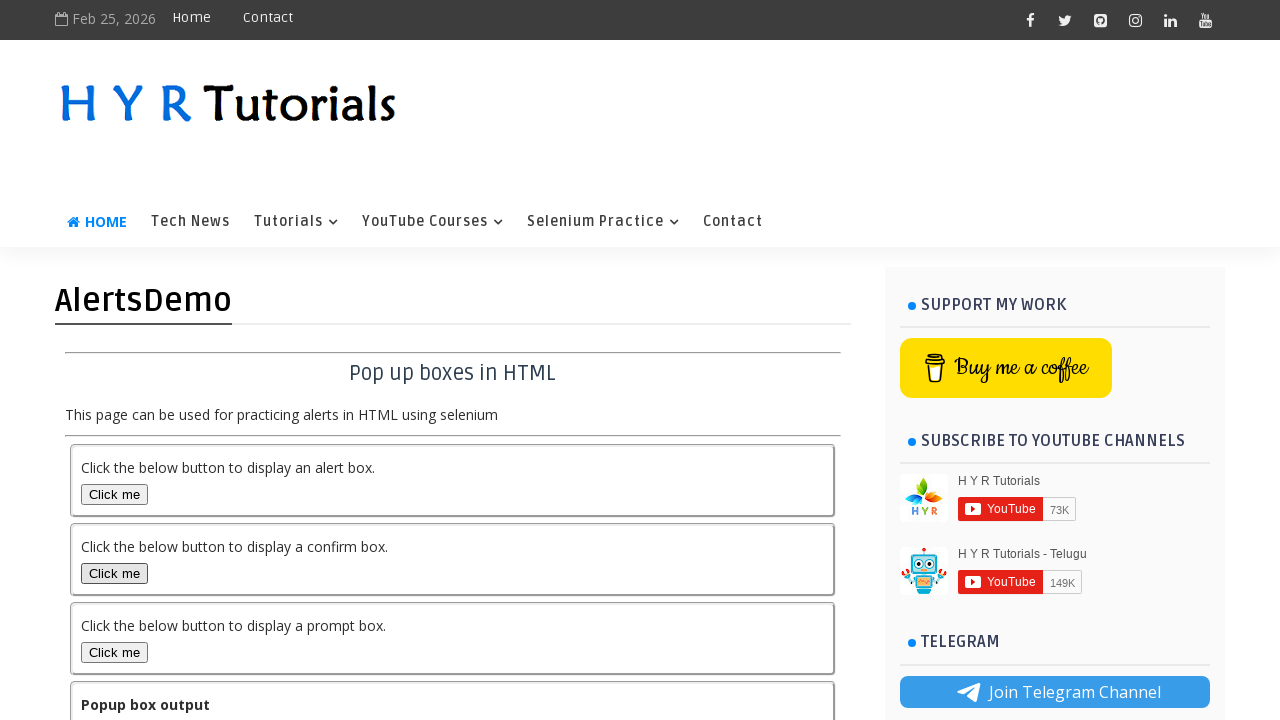

Waited for confirm dialog to be dismissed
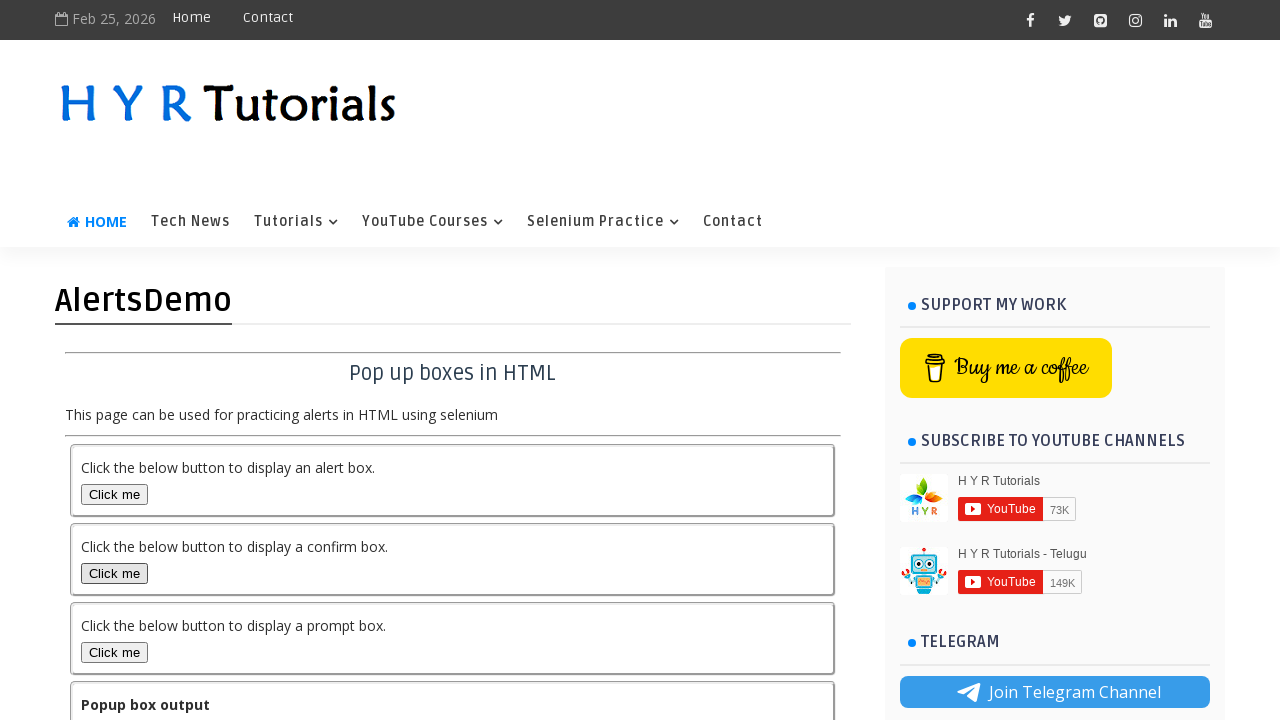

Clicked prompt box button at (114, 652) on #promptBox
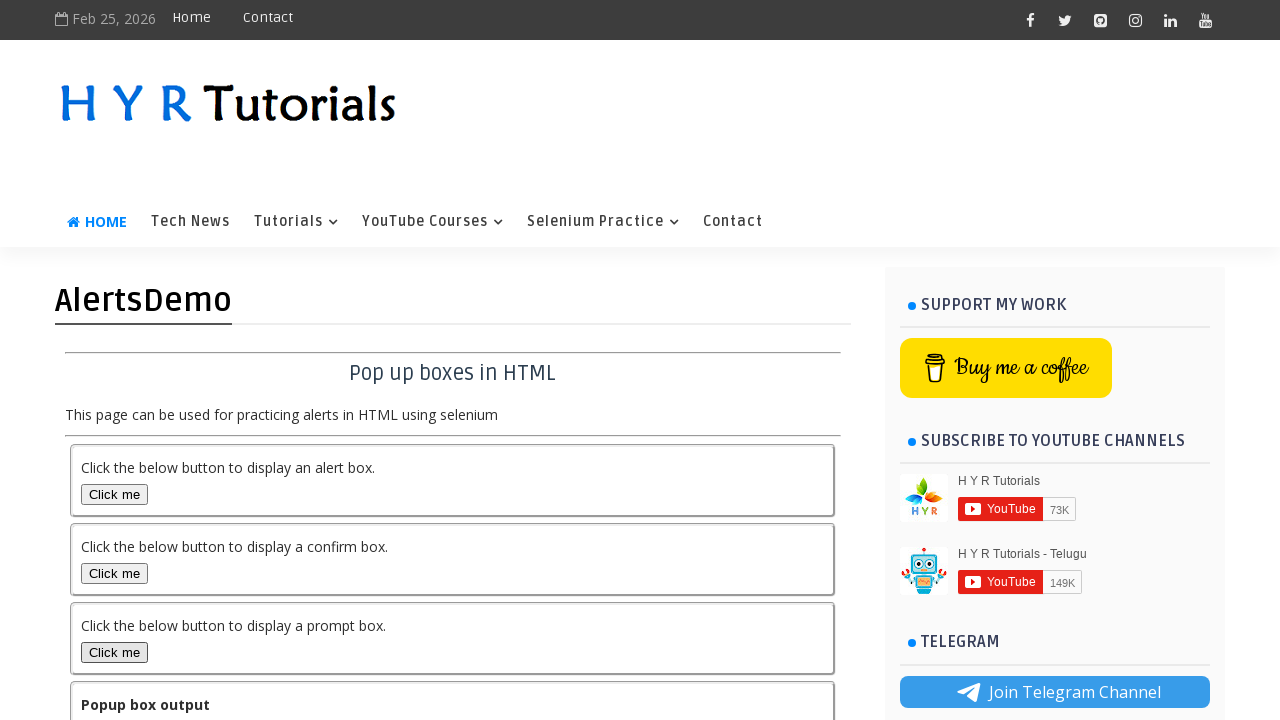

Set up dialog handler to accept prompt with text 'Ulzii'
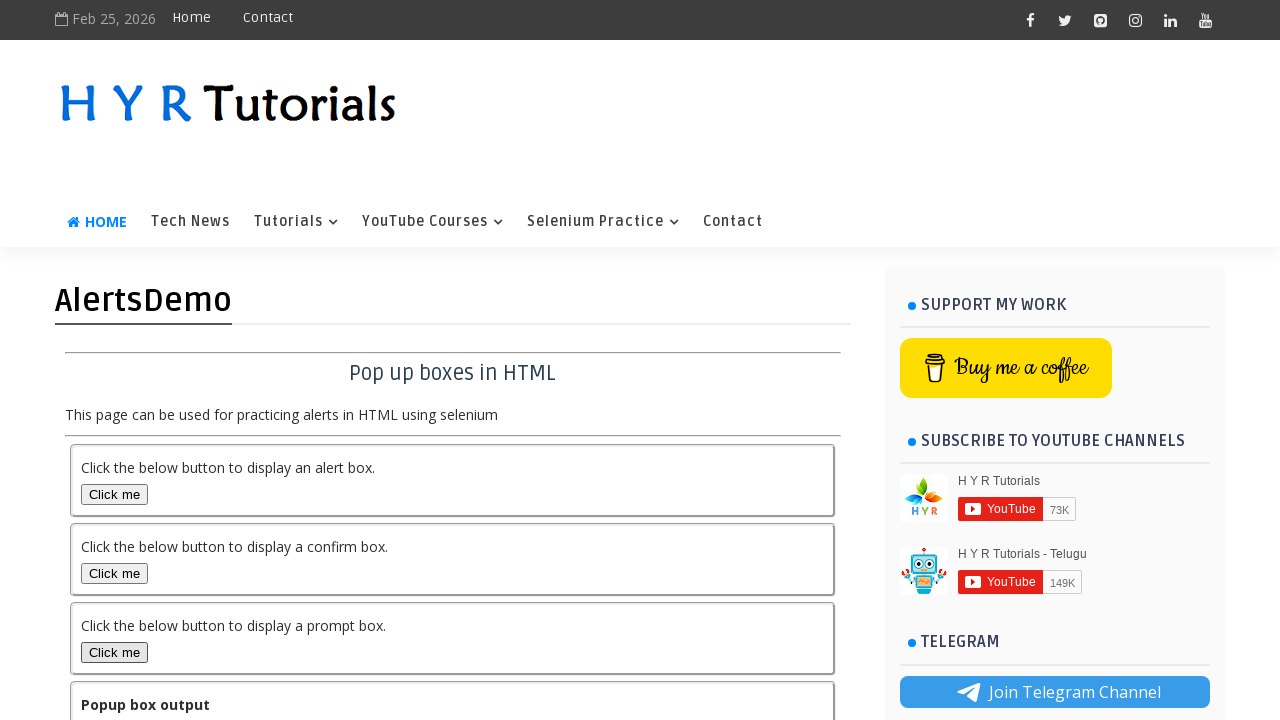

Waited for prompt dialog to be handled
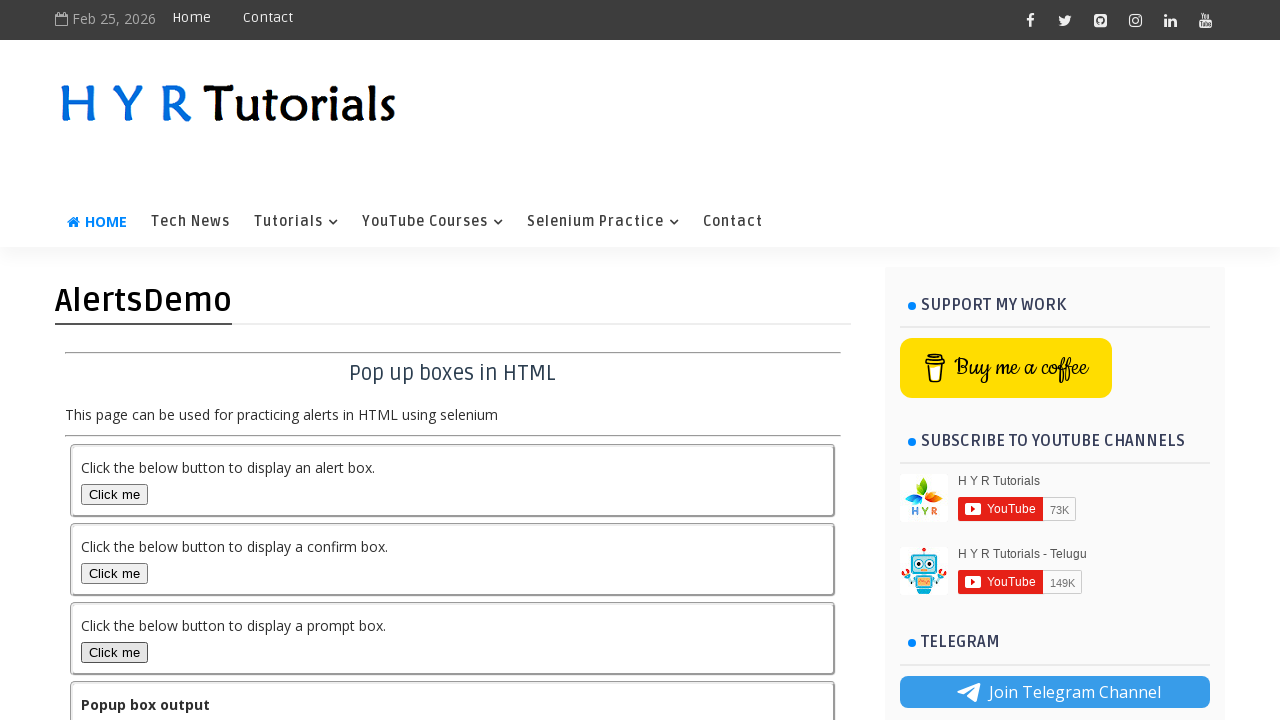

Located output element
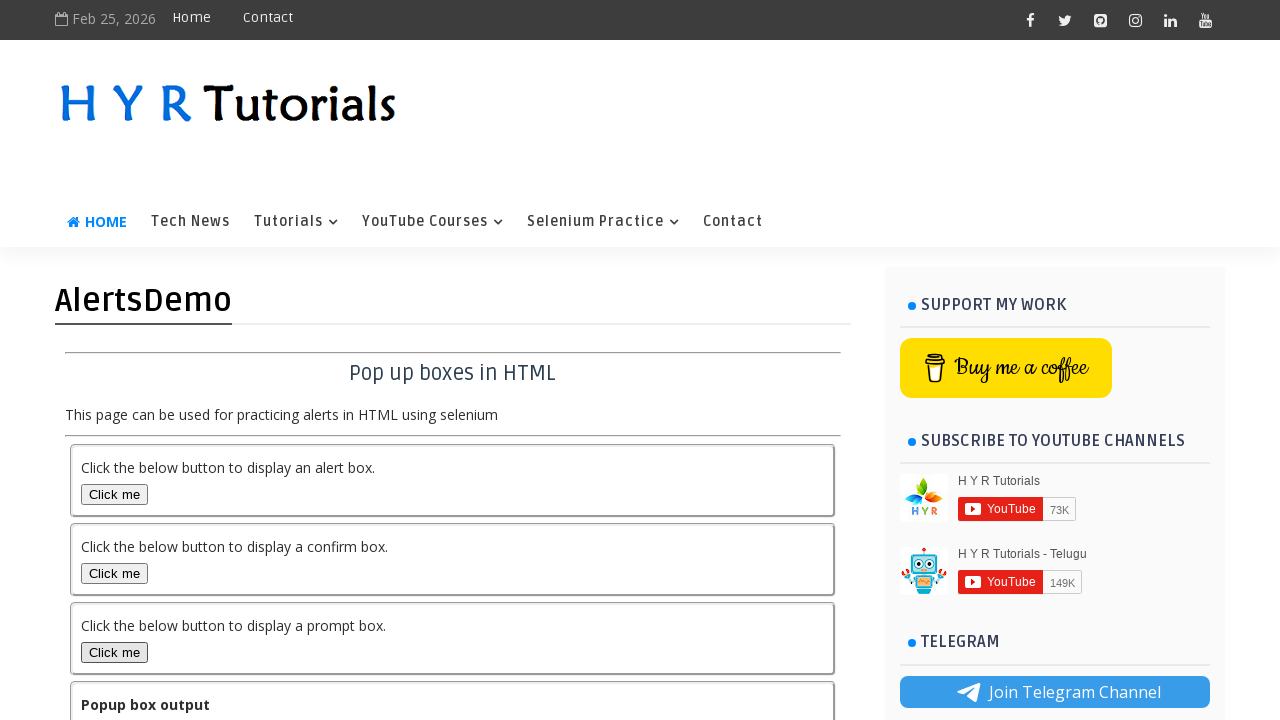

Output element became visible
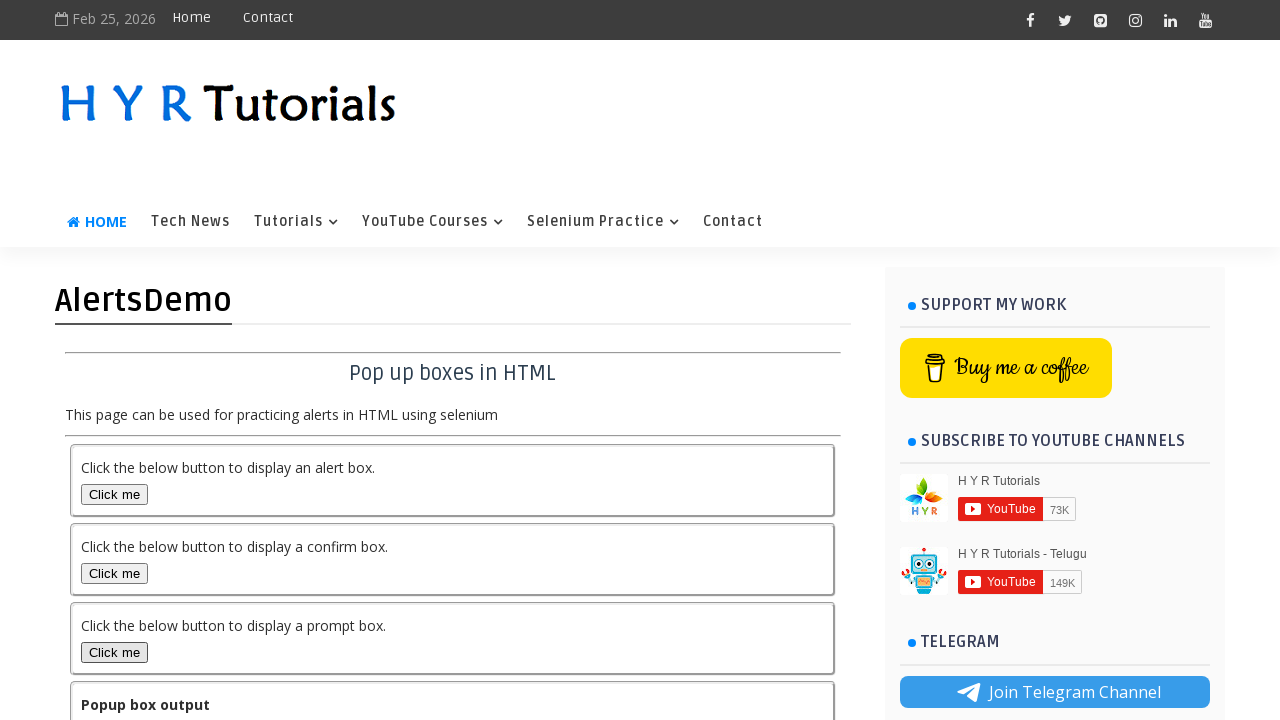

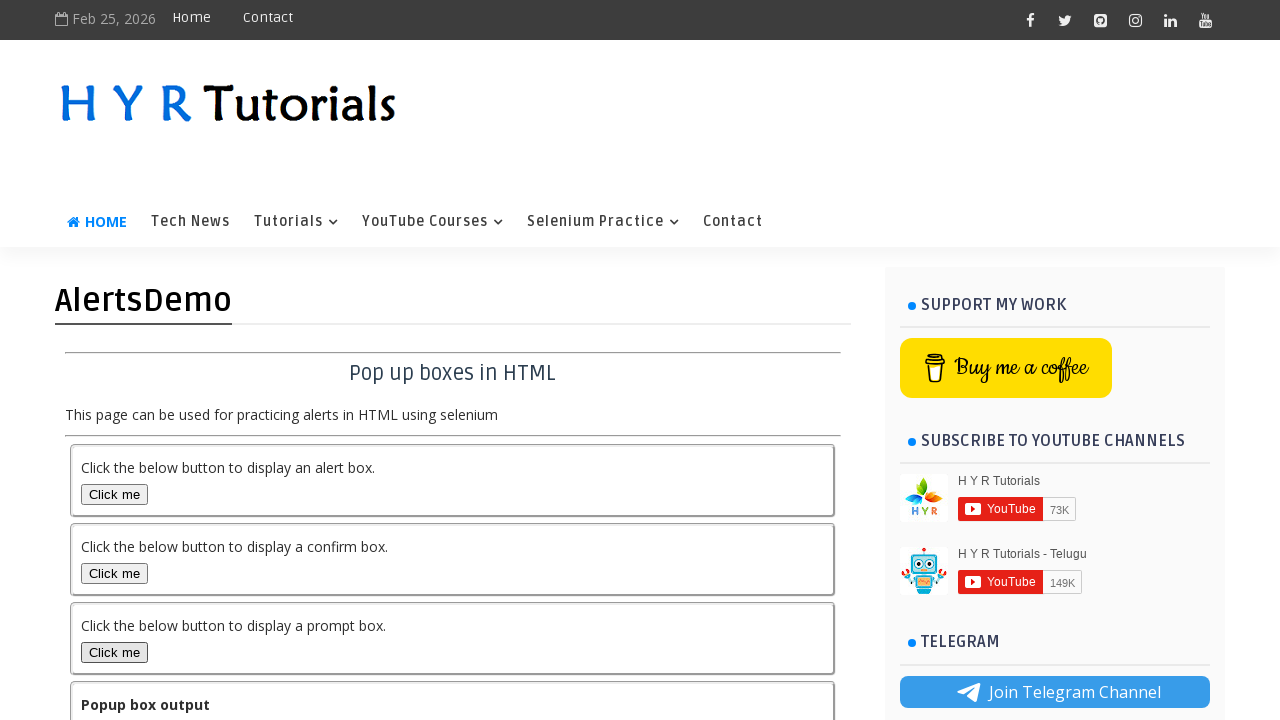